Tests the Indian railway search functionality on erail.in by selecting source and destination stations and verifying train results are displayed

Starting URL: https://erail.in/

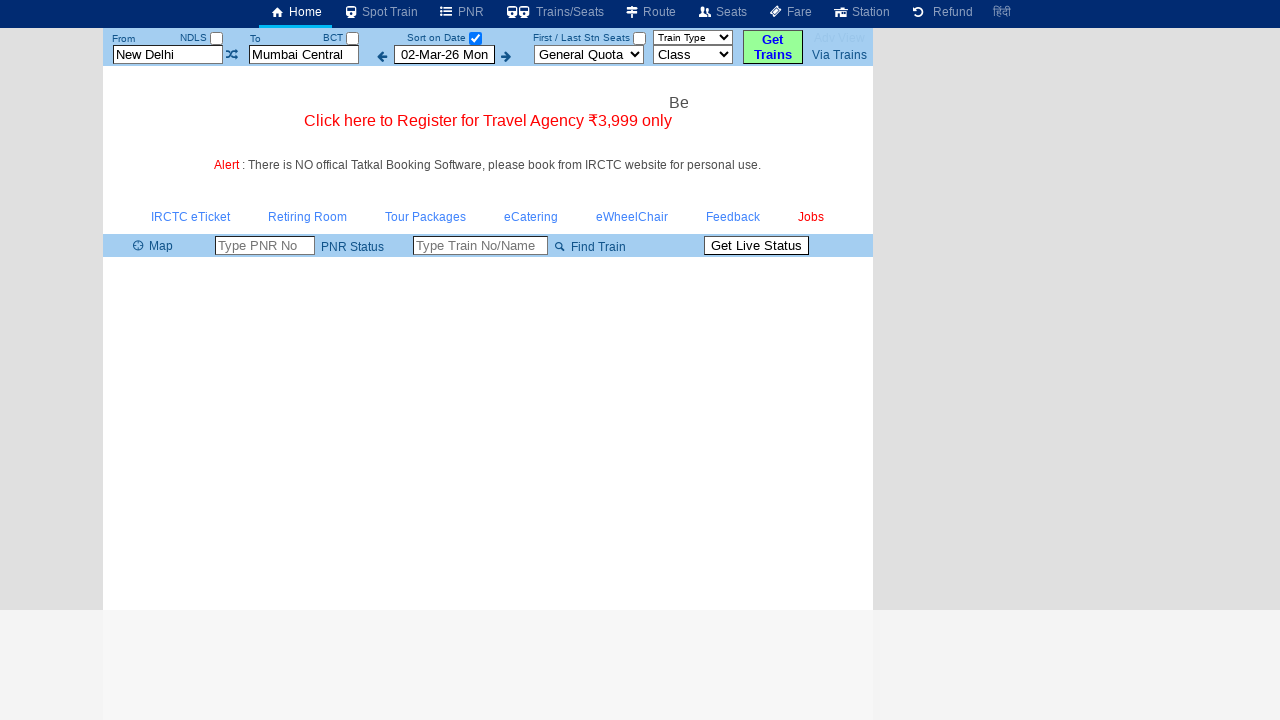

Unchecked the 'sort on date' checkbox at (475, 38) on #chkSelectDateOnly
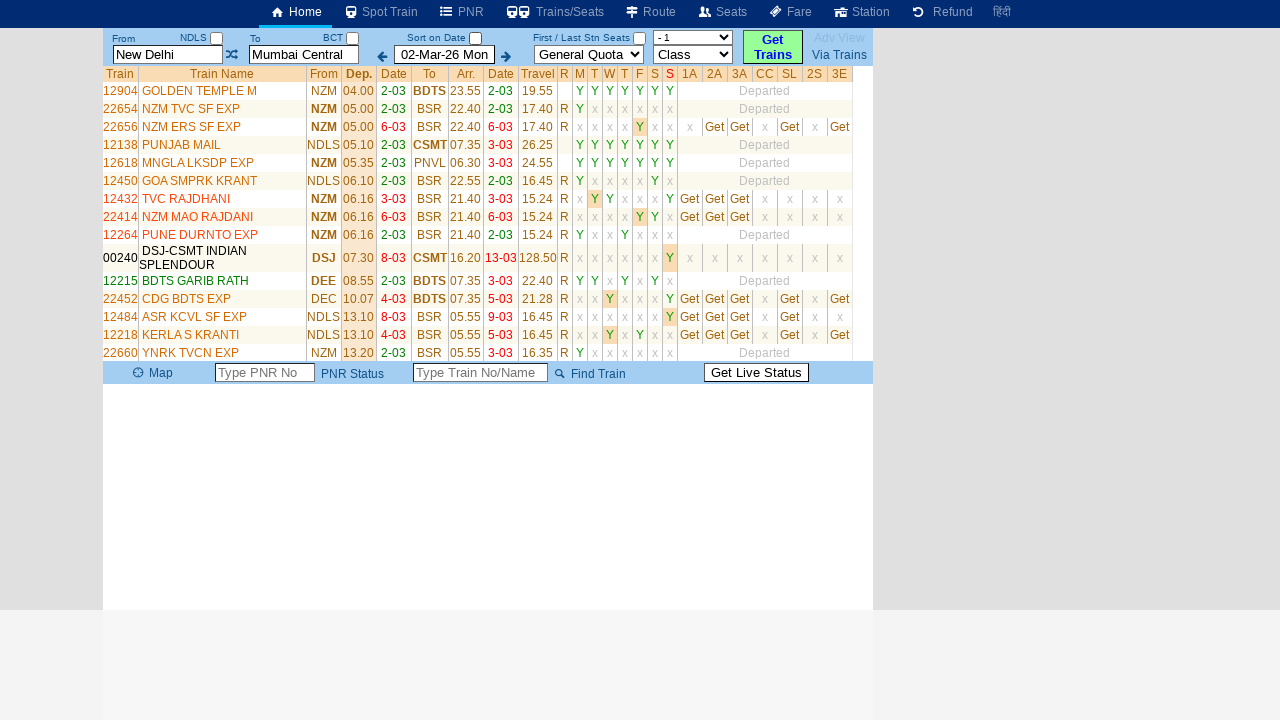

Cleared the 'from station' text field on #txtStationFrom
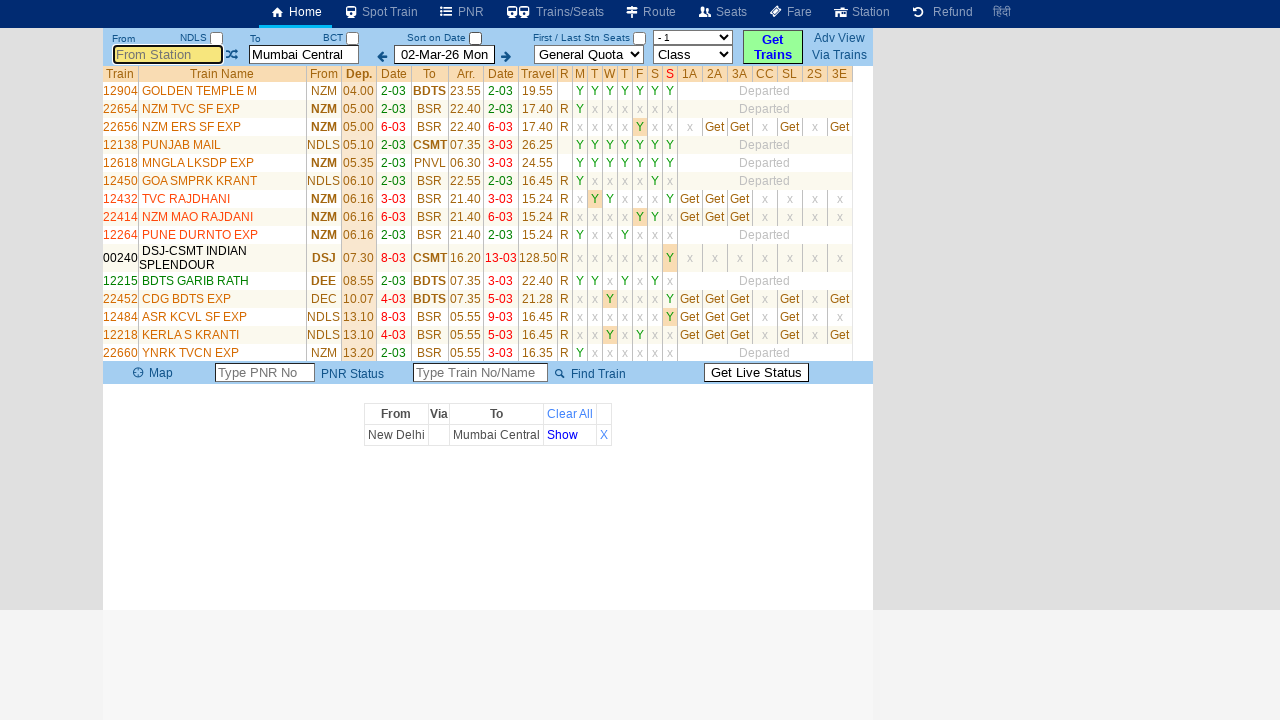

Filled 'from station' field with 'ms' on #txtStationFrom
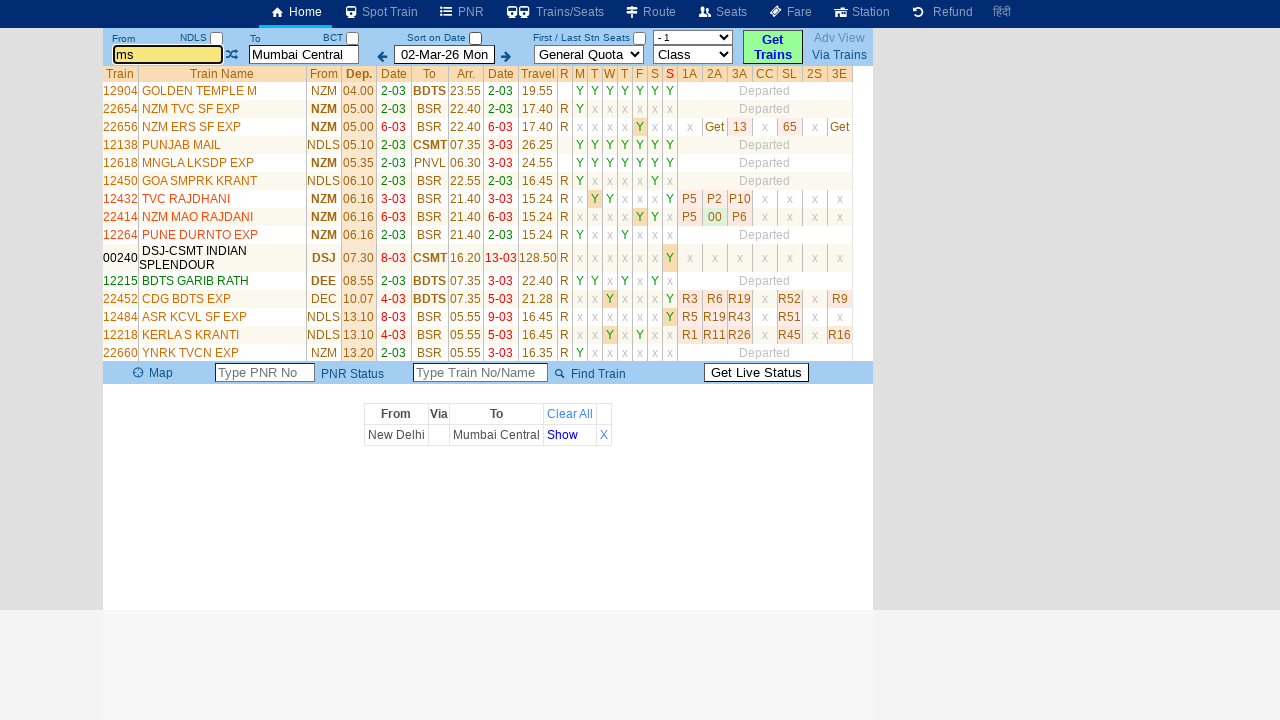

Pressed Tab to select first autocomplete option for source station on #txtStationFrom
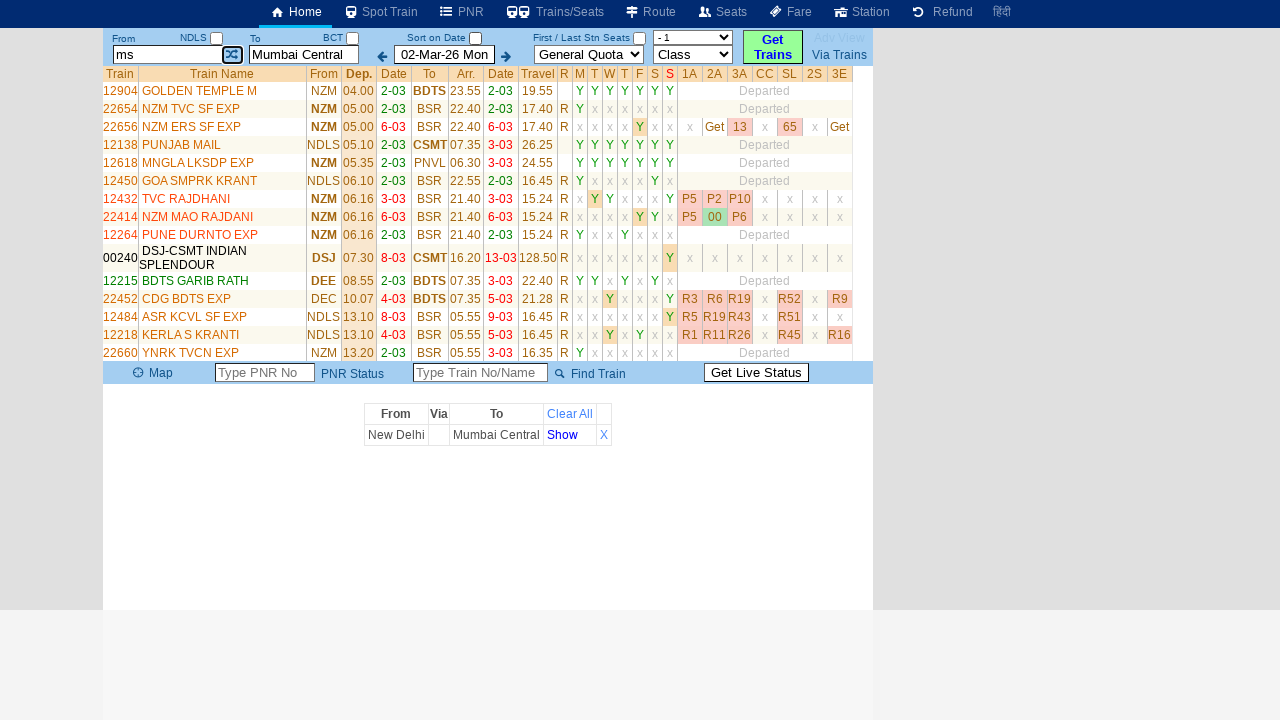

Cleared the 'to station' text field on #txtStationTo
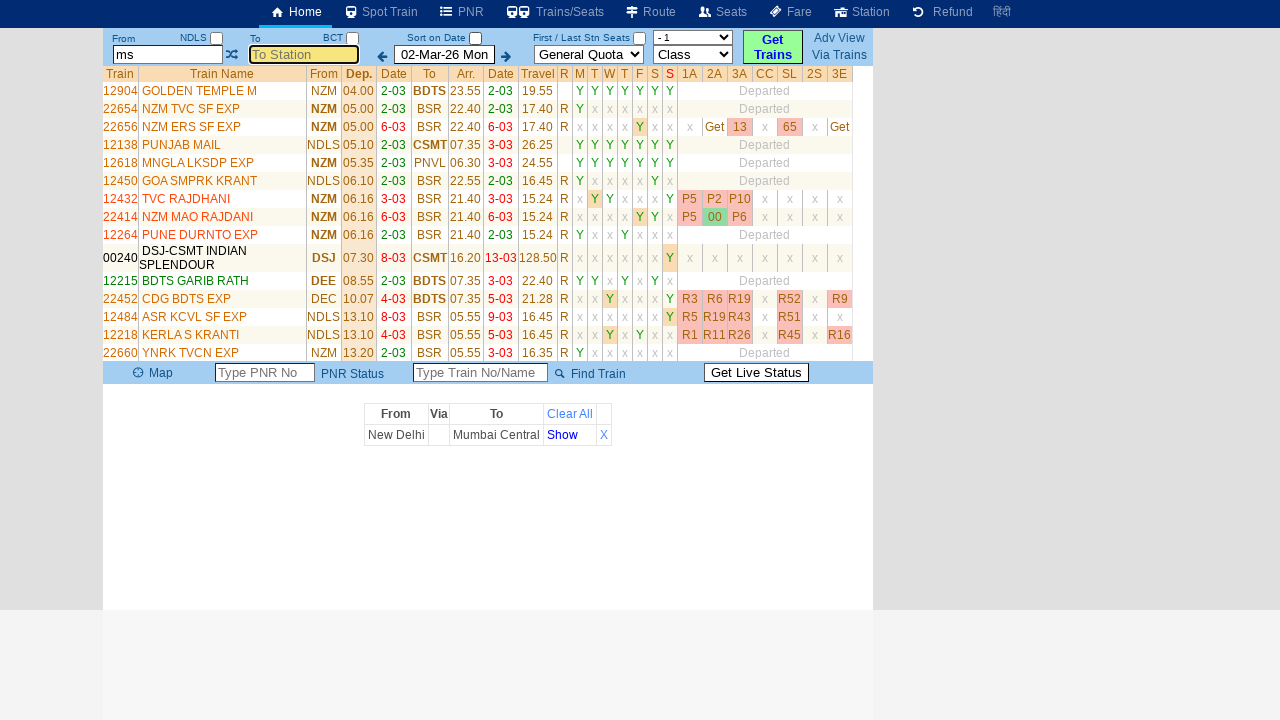

Filled 'to station' field with 'mdu' on #txtStationTo
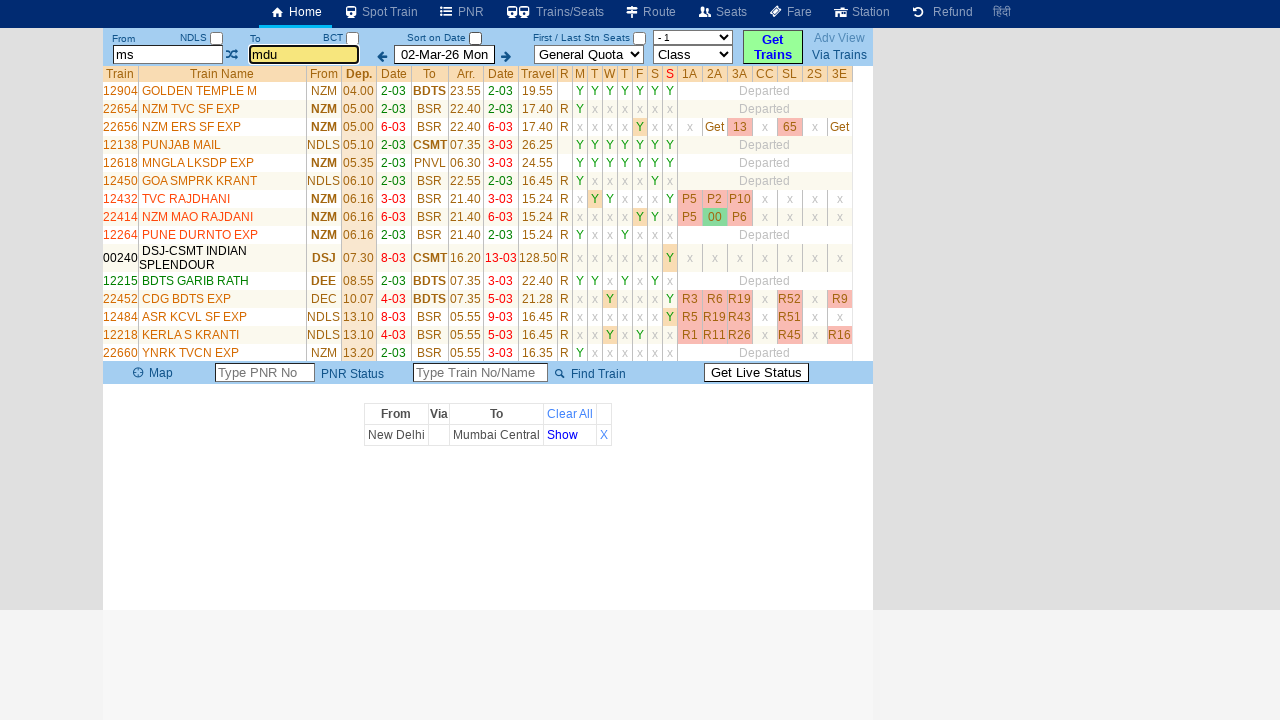

Pressed Tab to select first autocomplete option for destination station on #txtStationTo
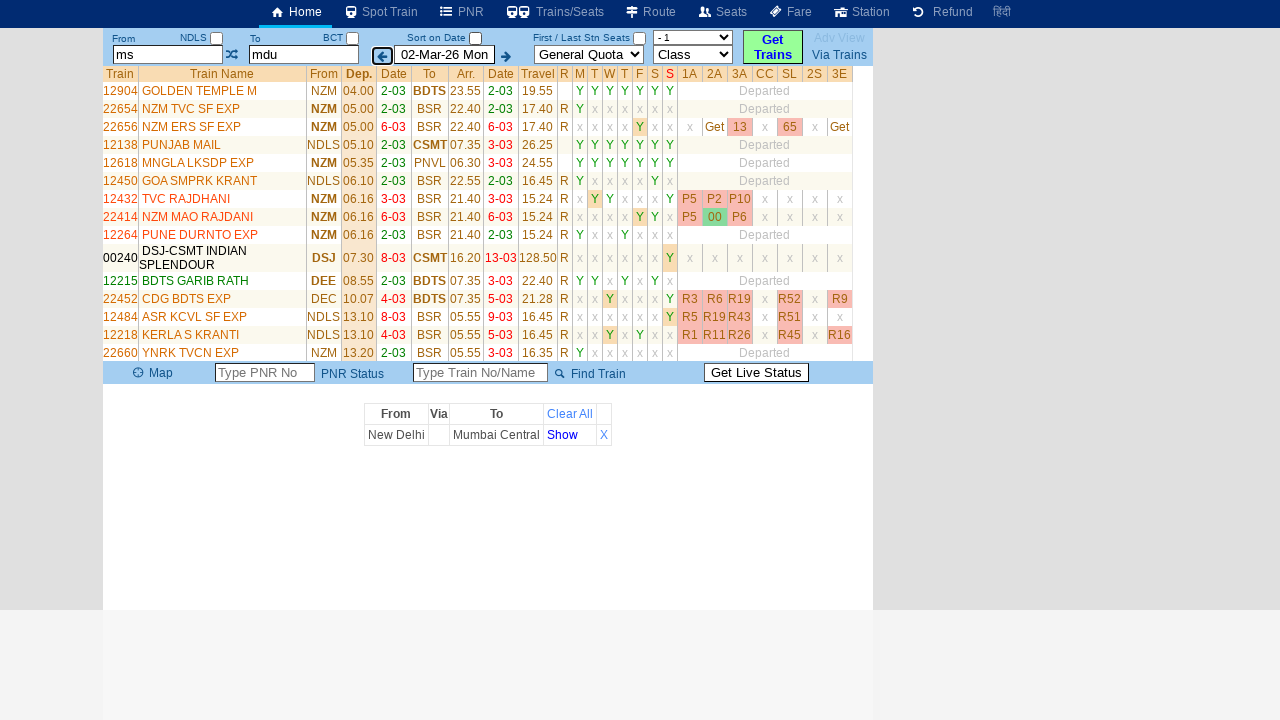

Train results table loaded successfully
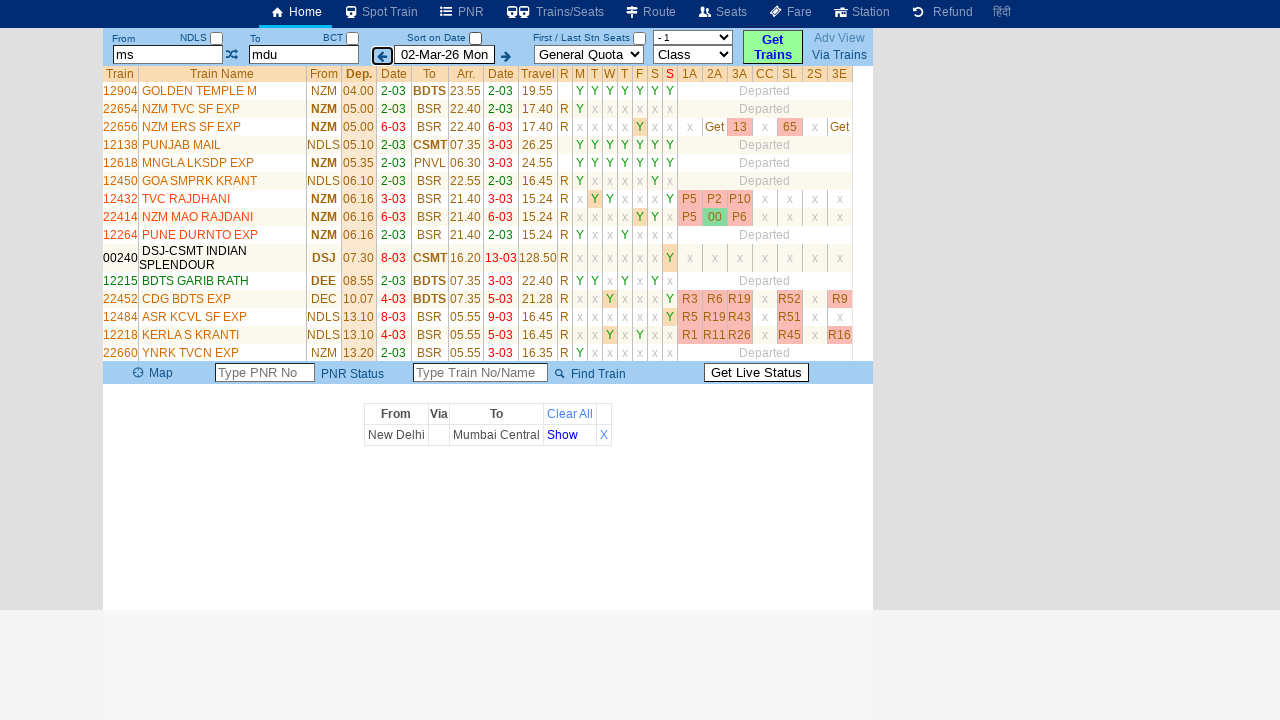

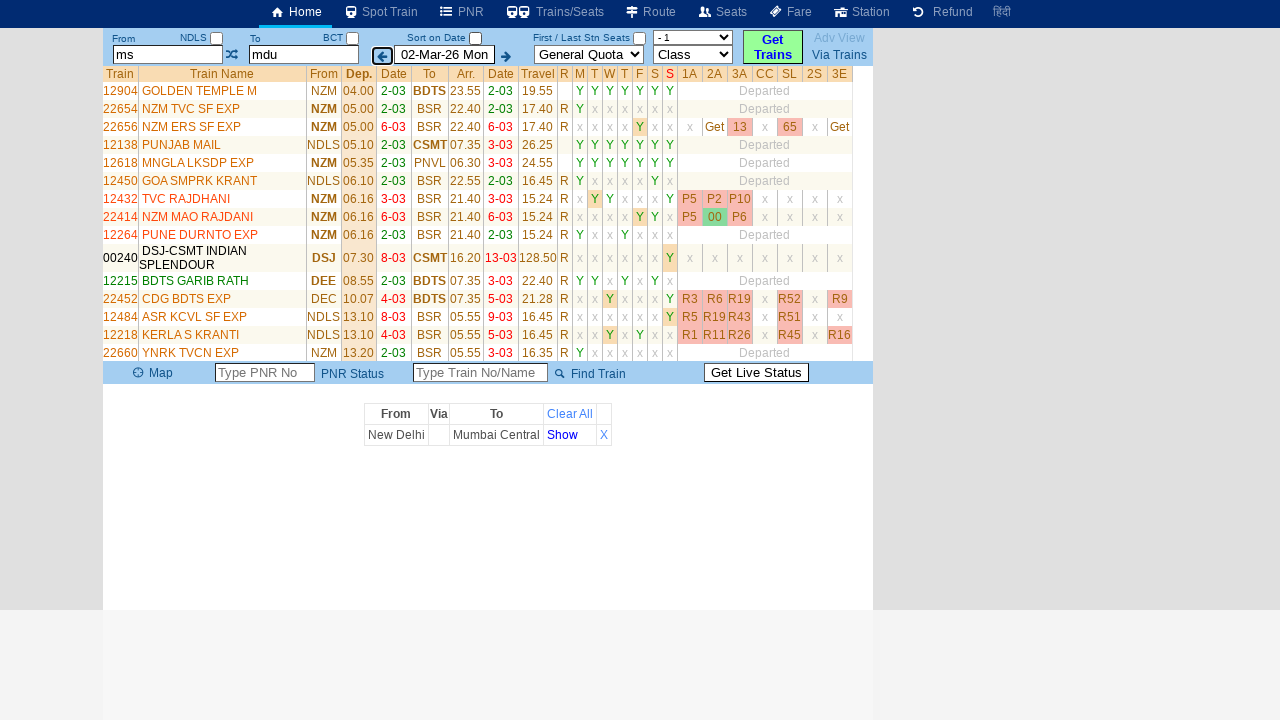